Searches for an NFL player on the fantasy scoring leaders page and verifies that player statistics are displayed including passing yards, touchdowns, interceptions, rushing yards, fumbles, and fantasy points.

Starting URL: https://fantasy.nfl.com/research/scoringleaders?position=1

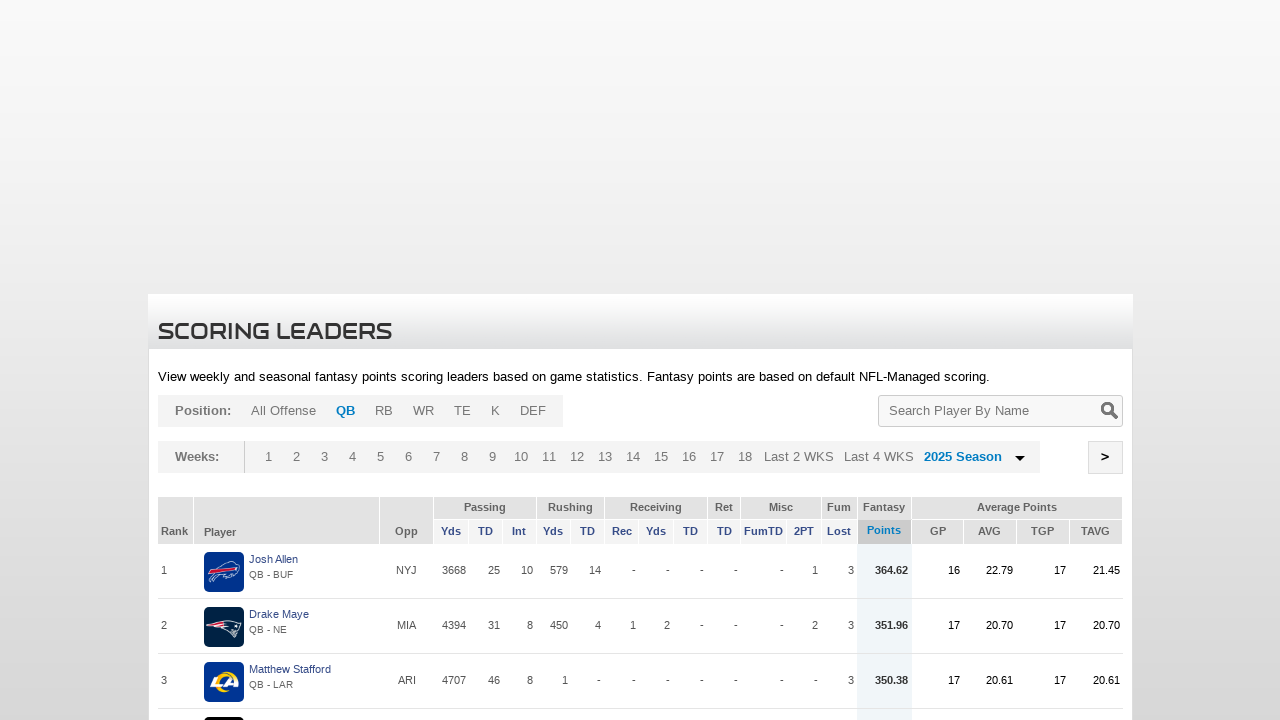

Clicked on search input field at (996, 411) on #searchQuery
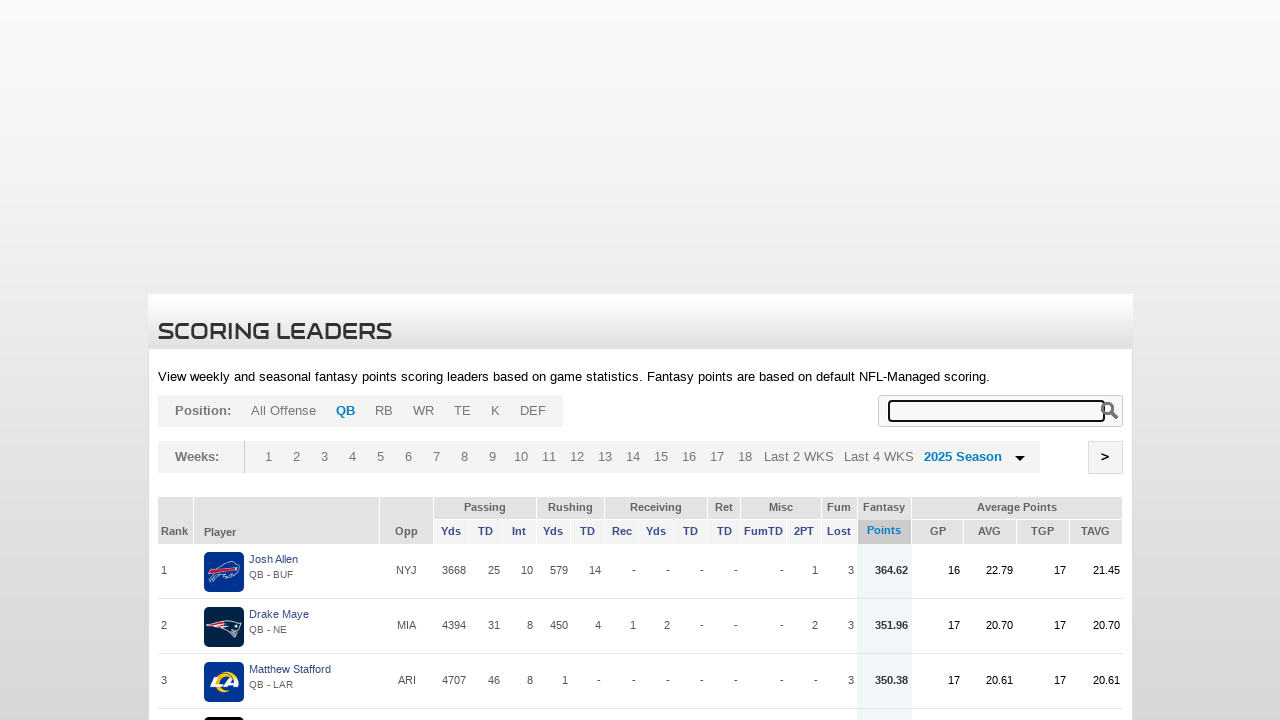

Entered 'Patrick Mahomes' in search field on #searchQuery
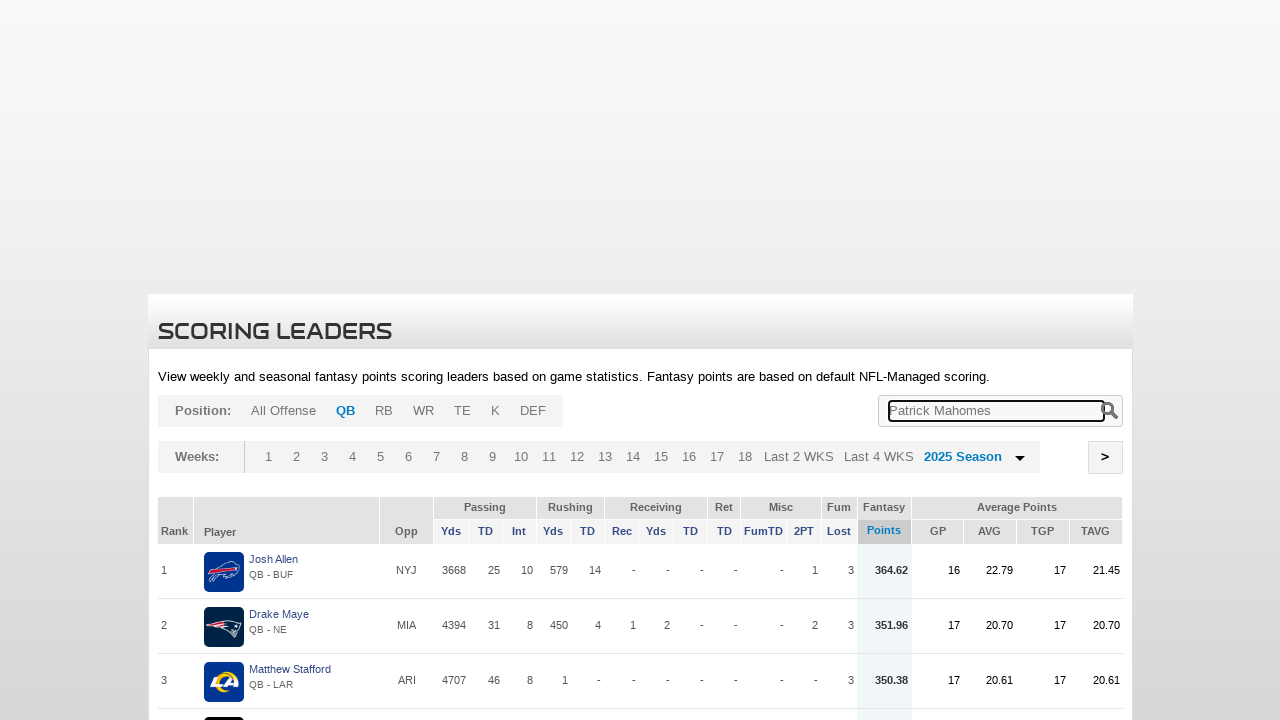

Clicked submit button to search for player at (1111, 411) on input[name='jSubmit']
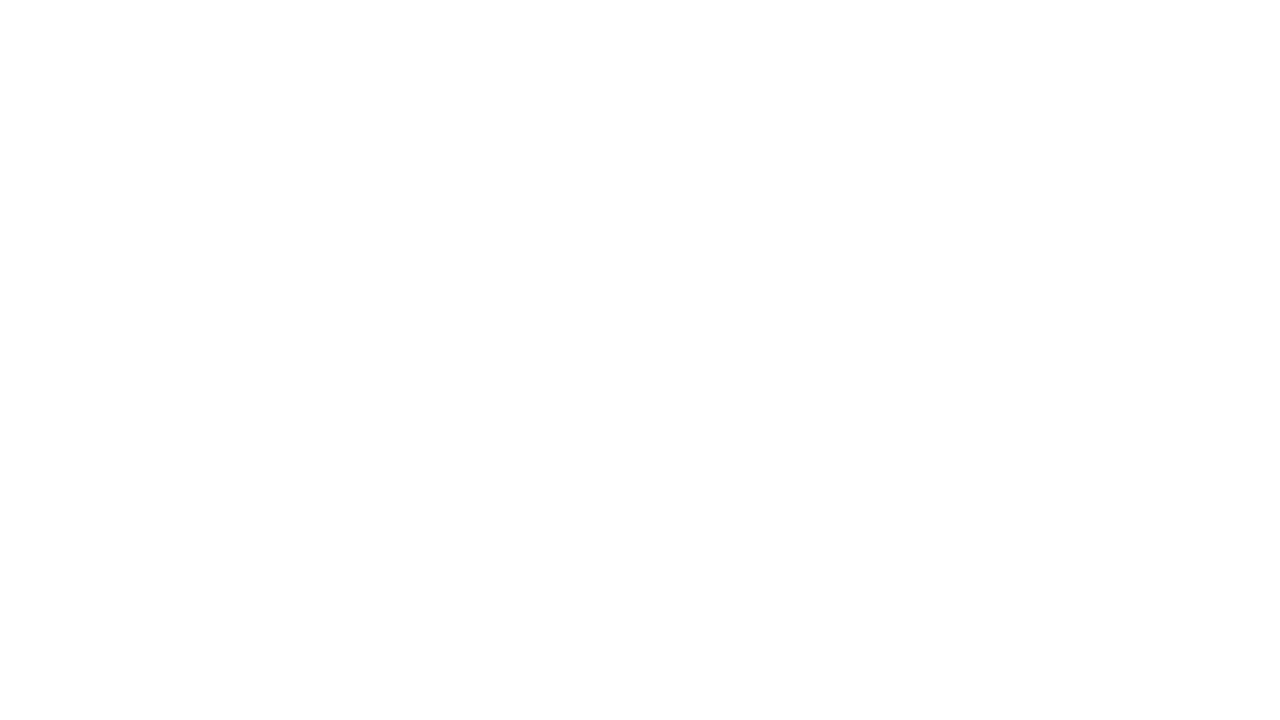

Player card loaded with player name
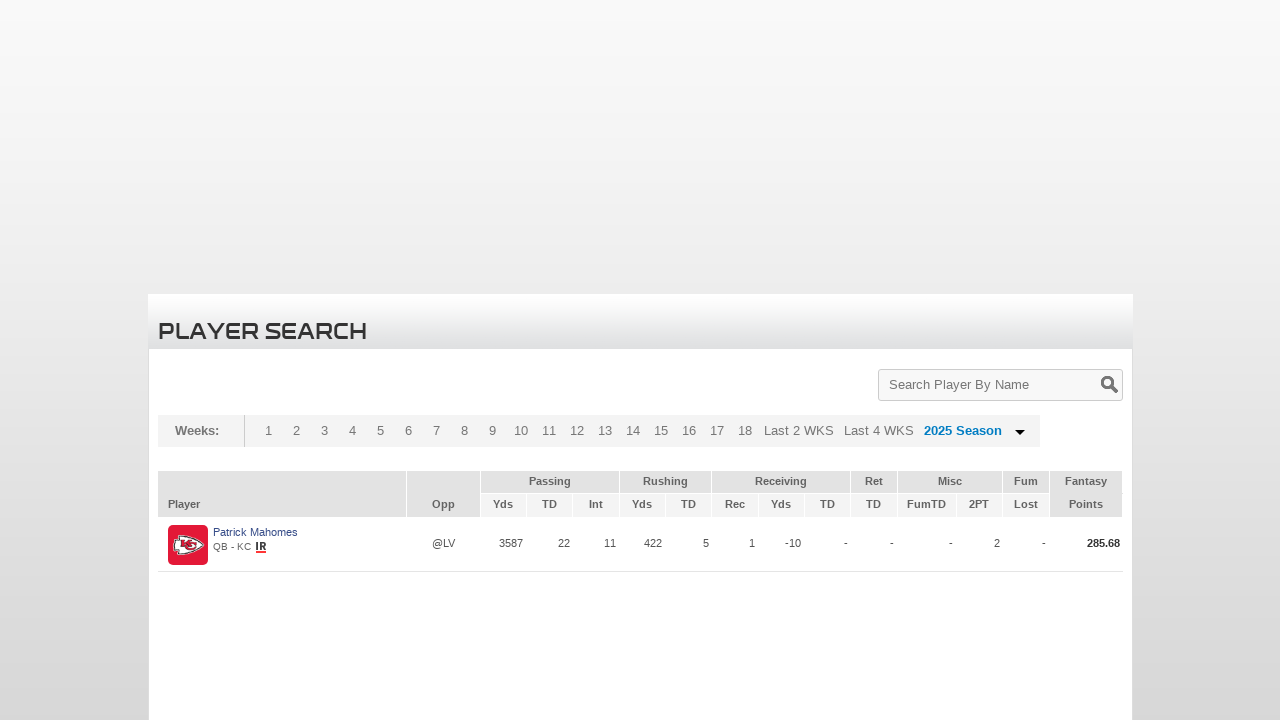

Verified passing yards statistic is displayed
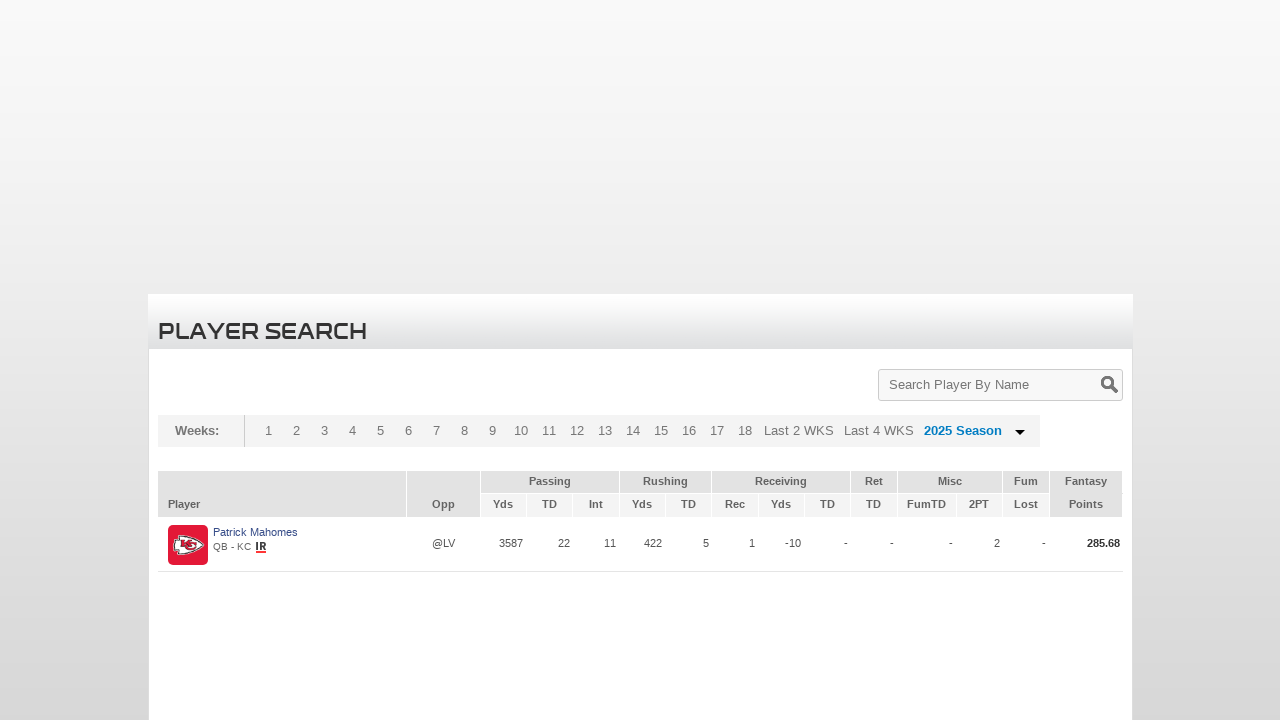

Verified passing touchdowns statistic is displayed
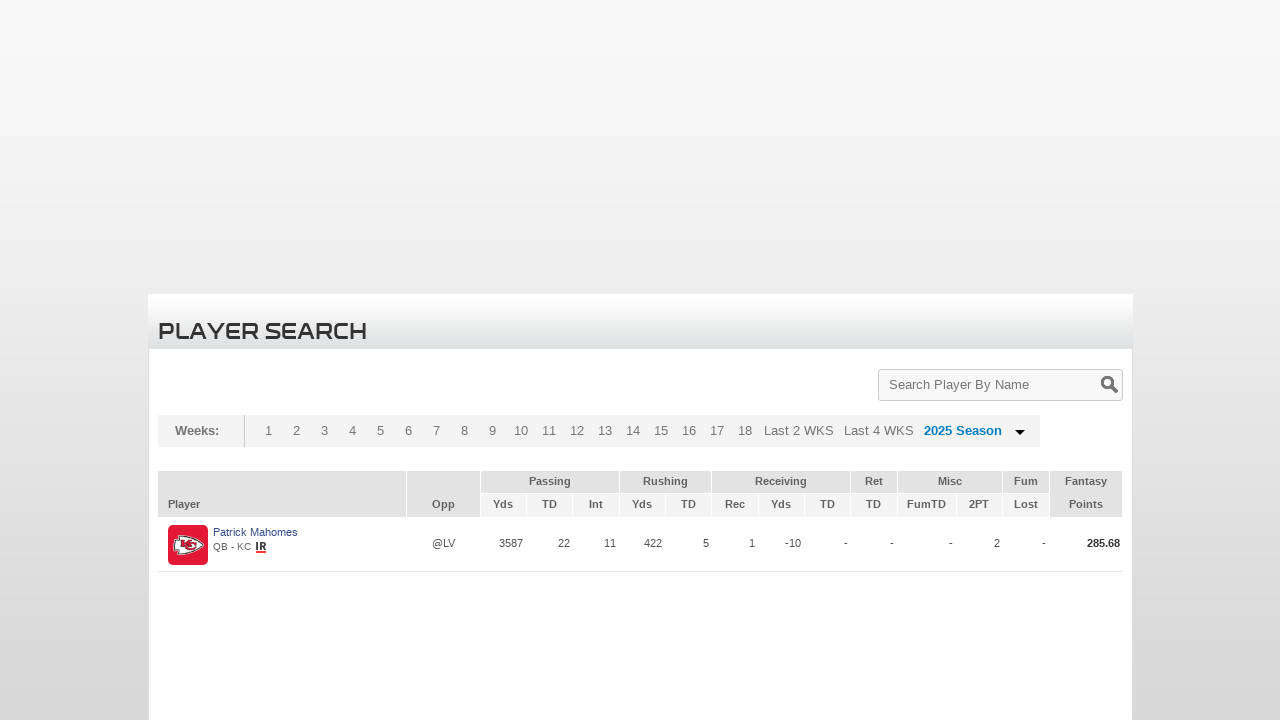

Verified interceptions statistic is displayed
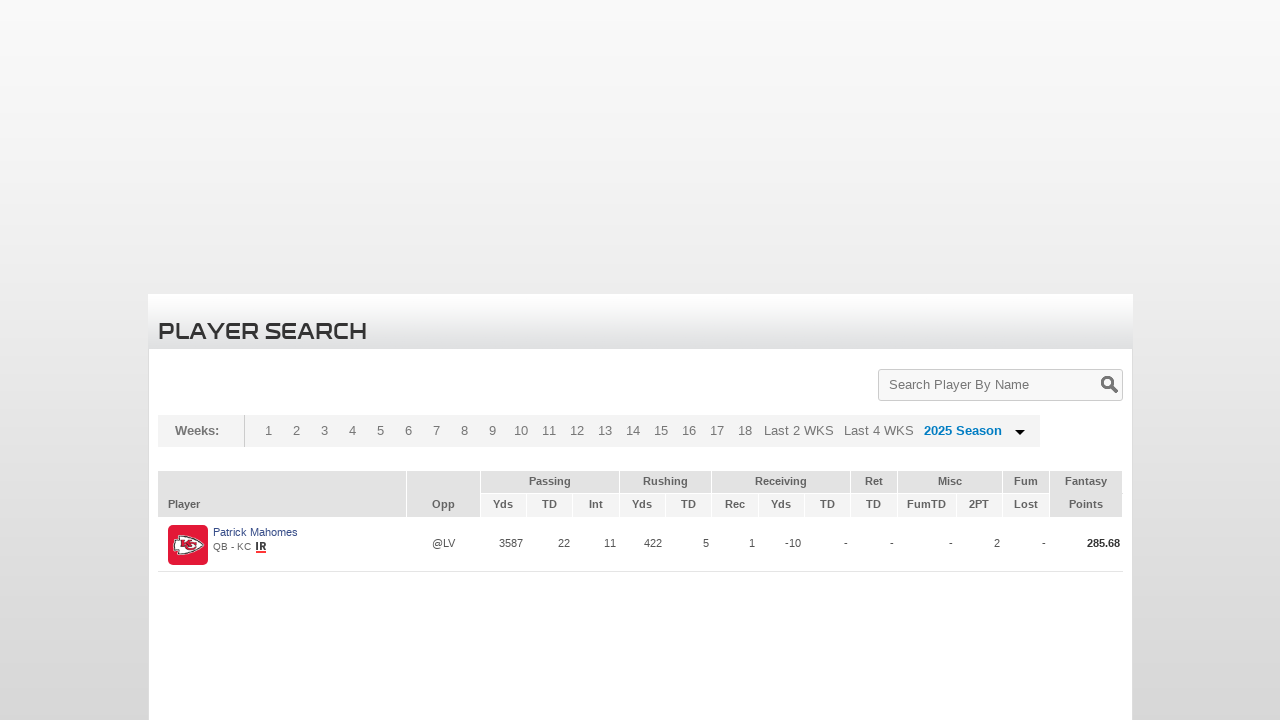

Verified rushing yards statistic is displayed
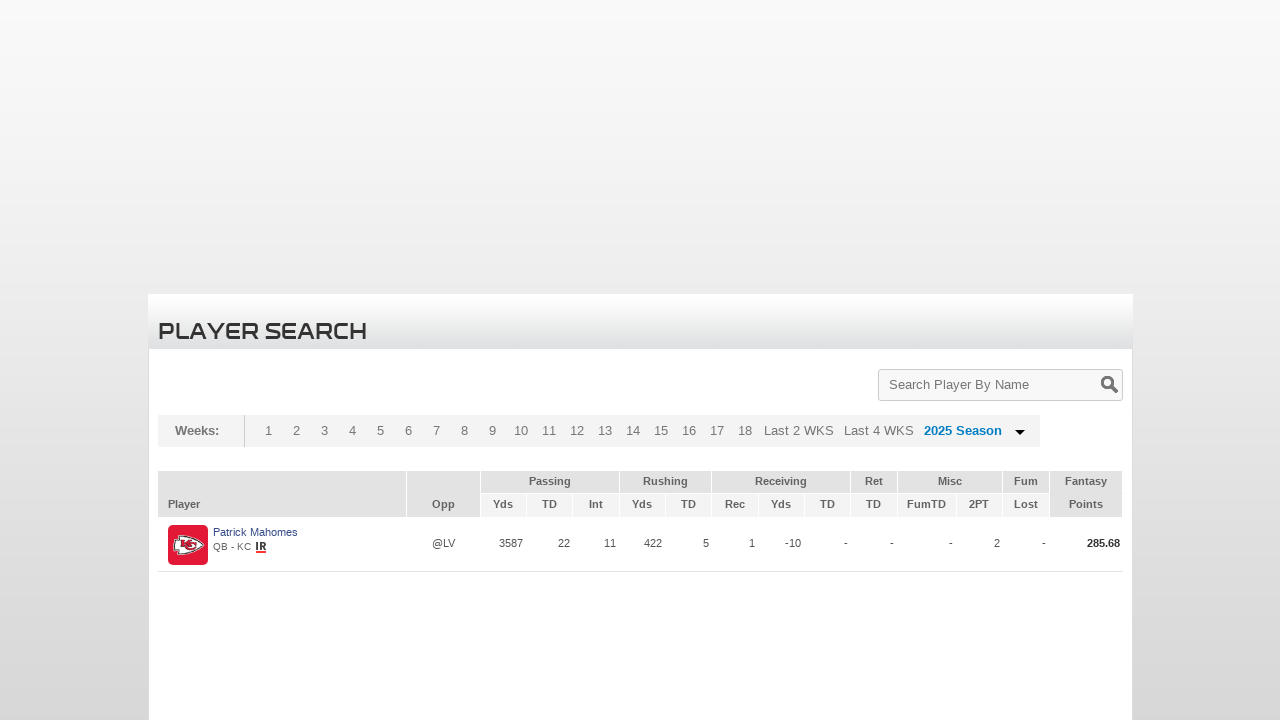

Verified lost fumbles statistic is displayed
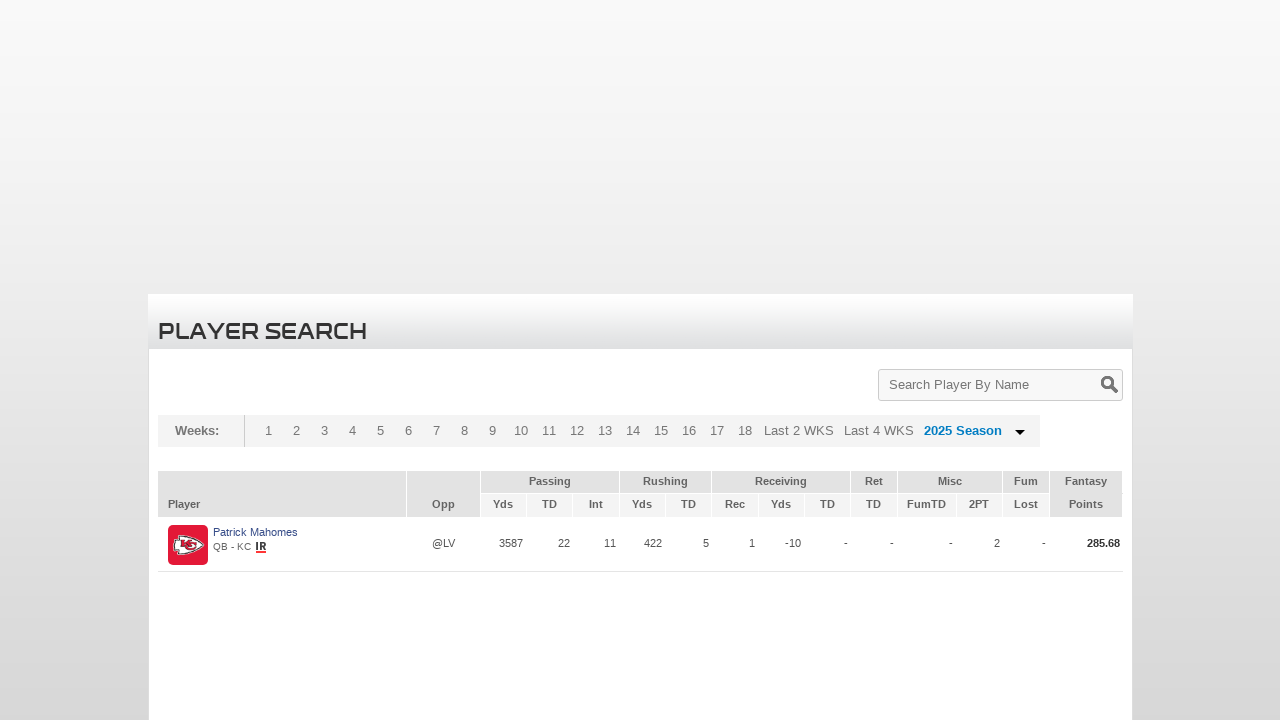

Verified fantasy points total is displayed
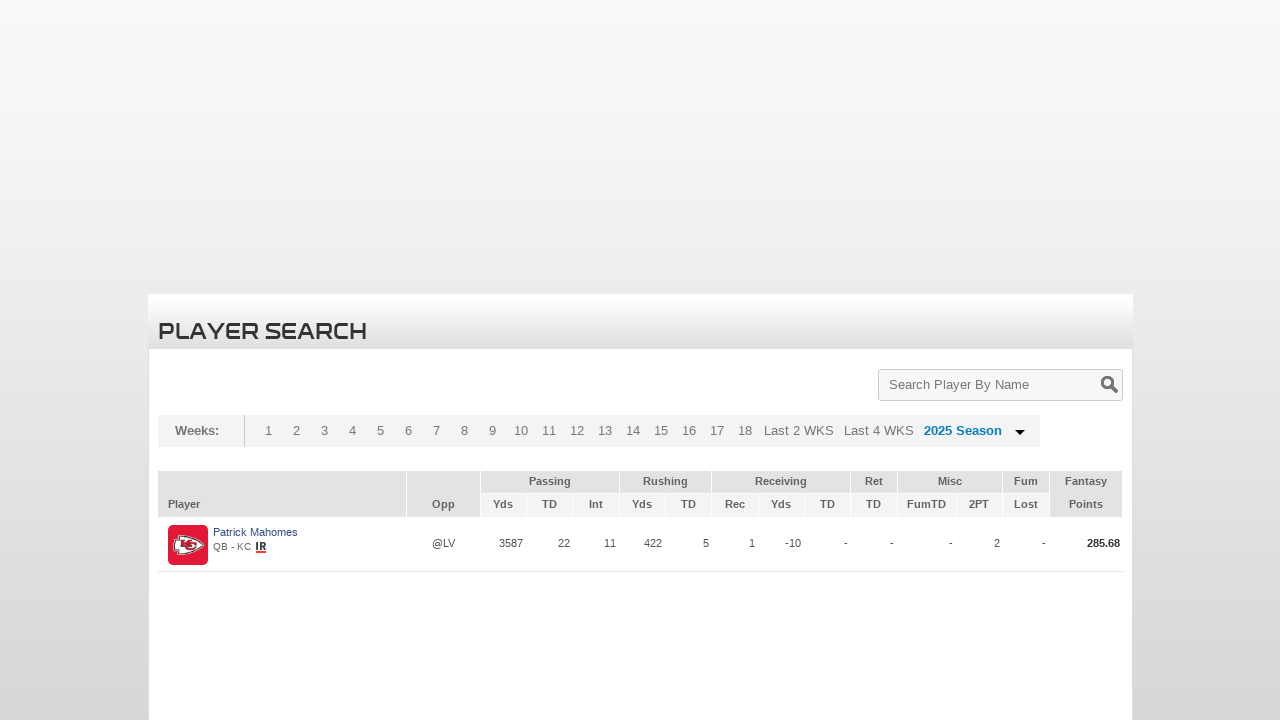

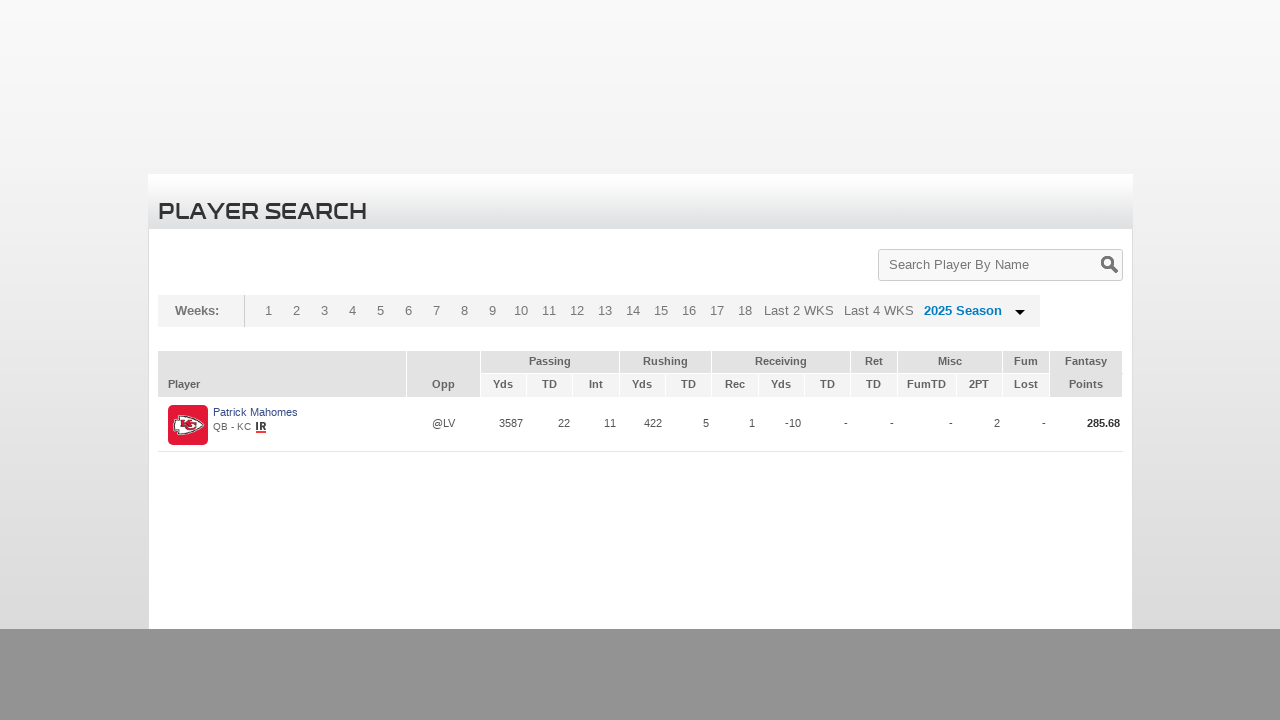